Navigates to the Fill Out Forms page by clicking on its hyperlink from the automation homepage

Starting URL: https://ultimateqa.com/automation/

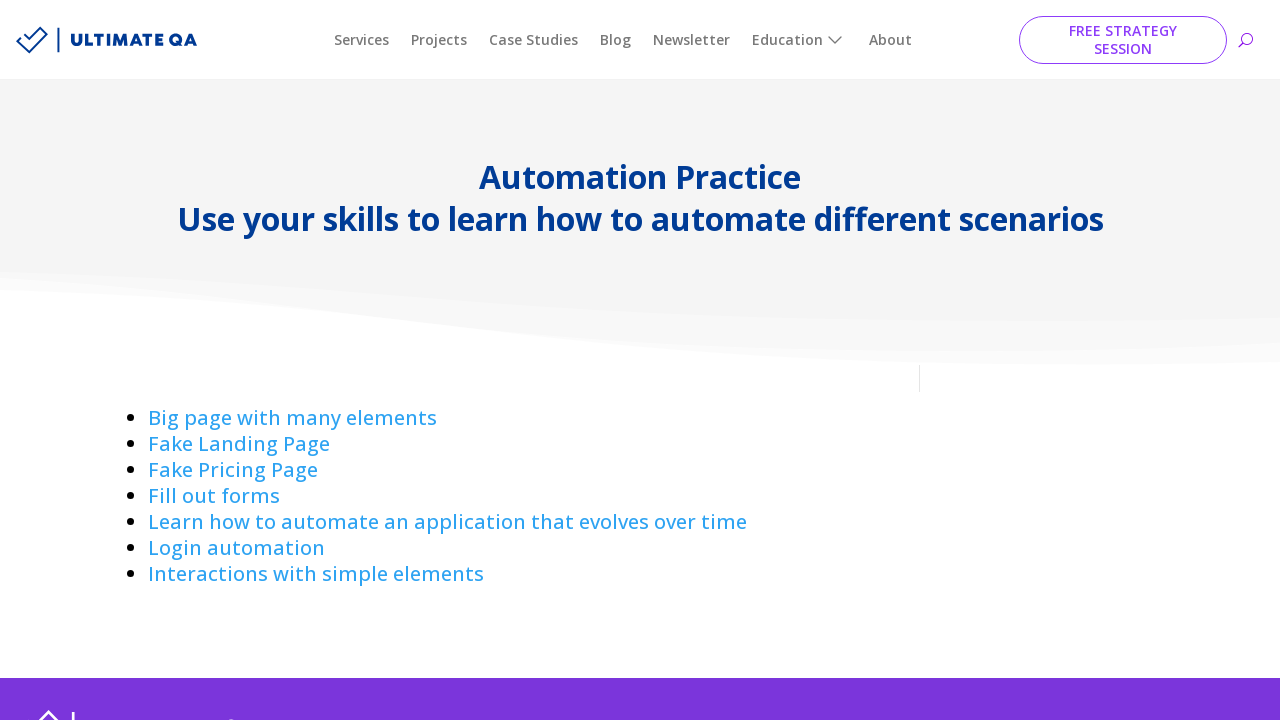

Clicked on 'Fill out' hyperlink from automation homepage at (214, 496) on a:has-text('Fill out ')
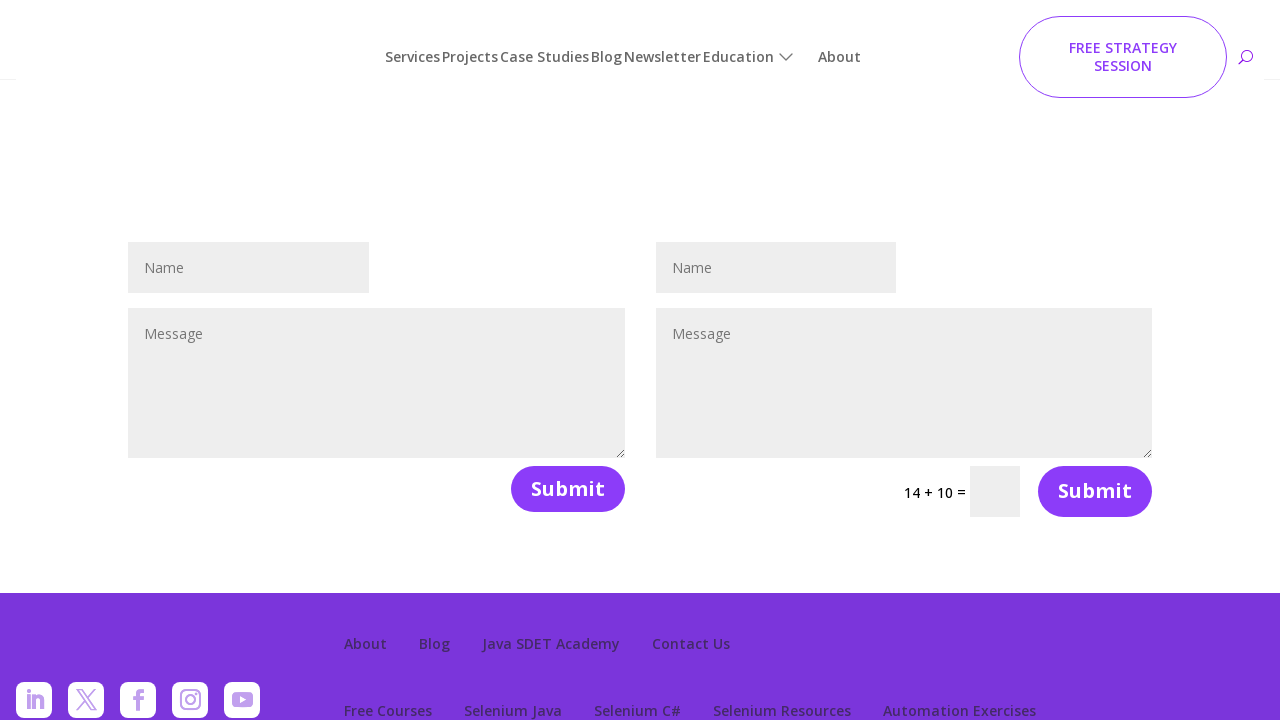

Navigation to Fill Out Forms page completed
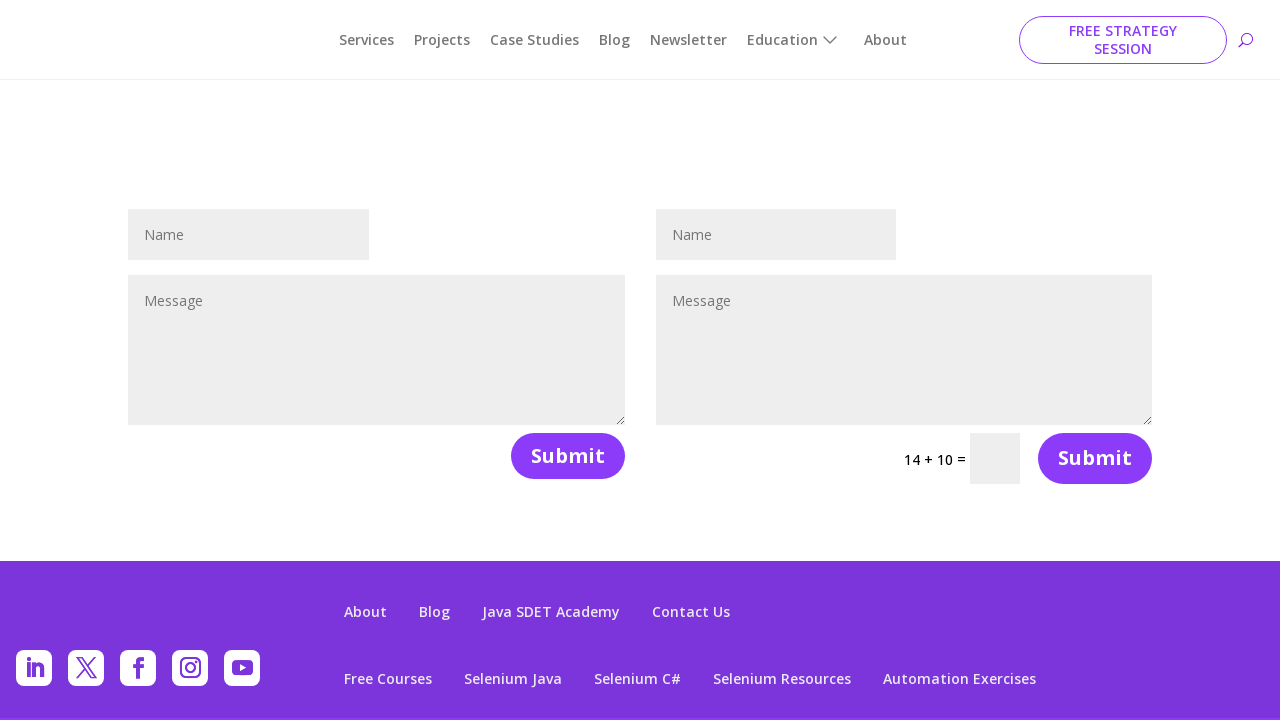

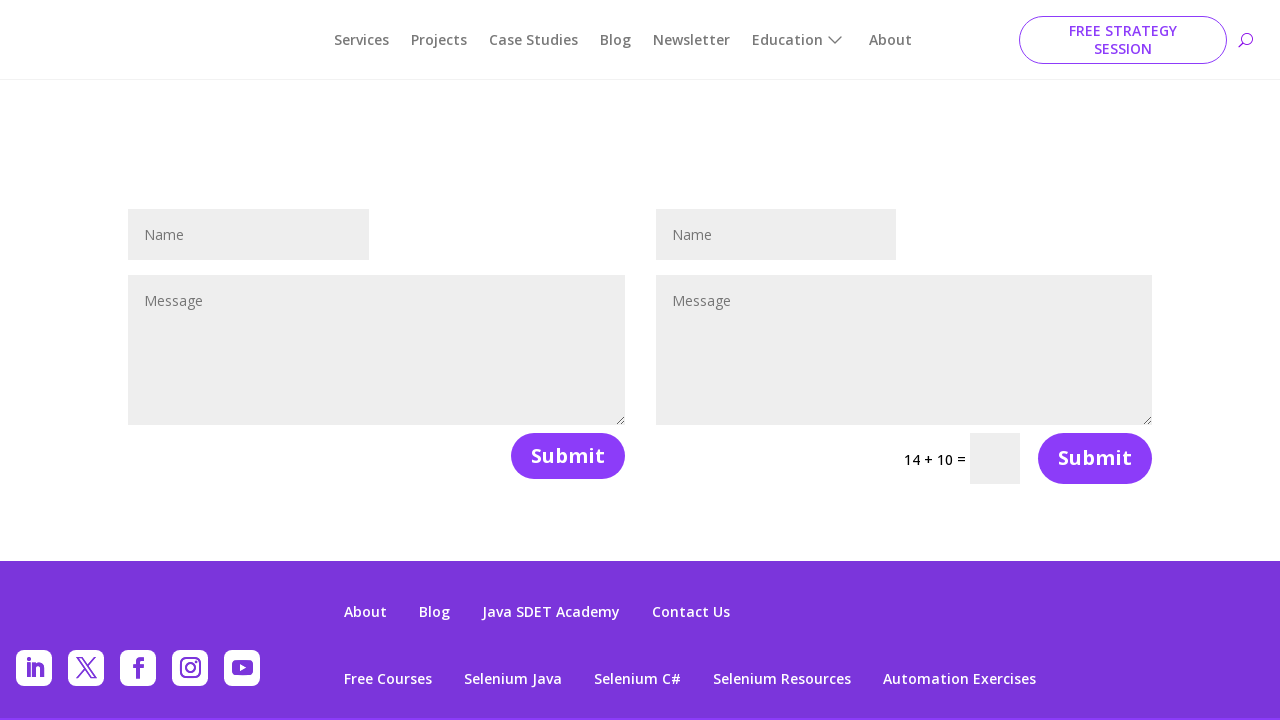